Tests that the page title of the OrangeHRM login page is correct

Starting URL: https://opensource-demo.orangehrmlive.com/web/index.php/auth/login

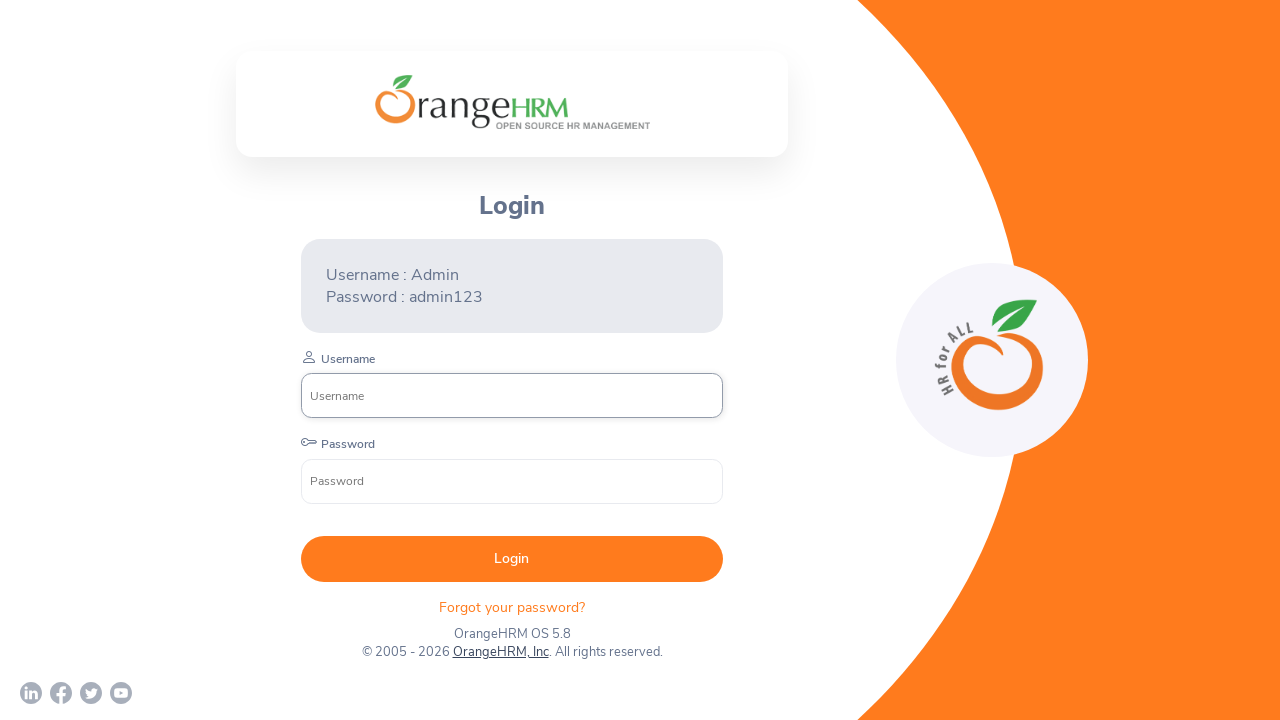

Waited for page to reach networkidle state
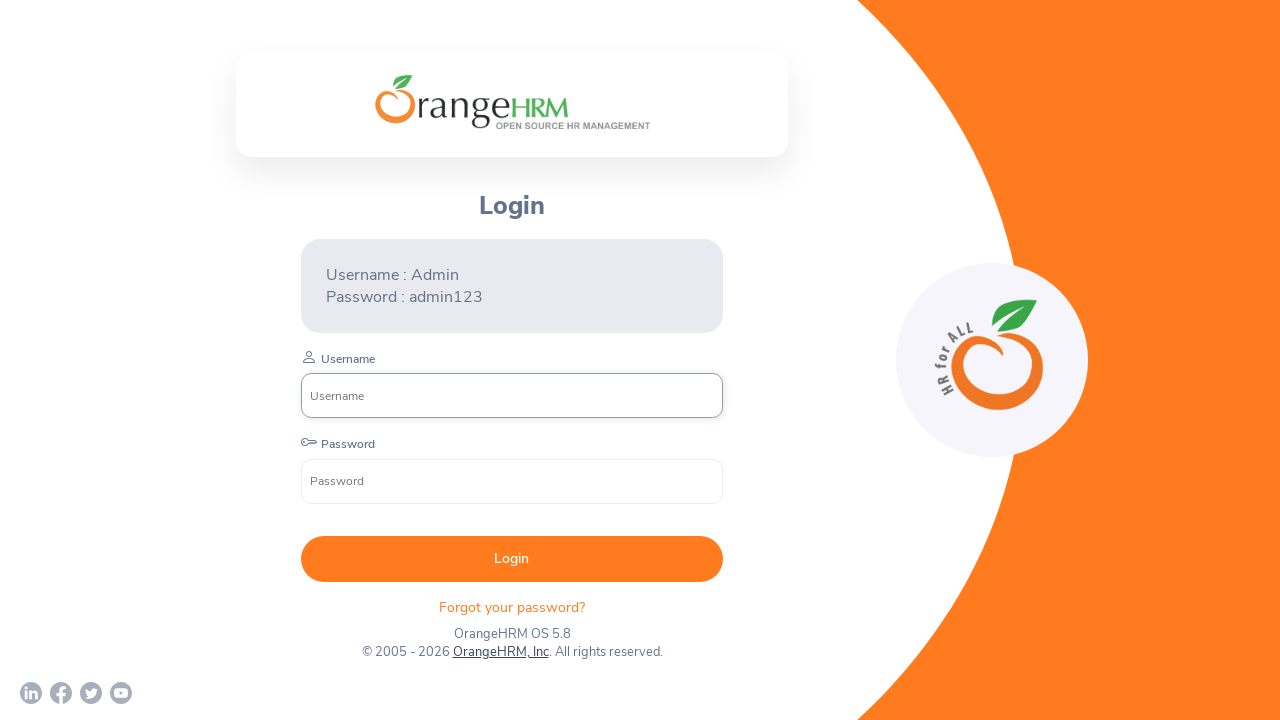

Verified page title is 'OrangeHRM'
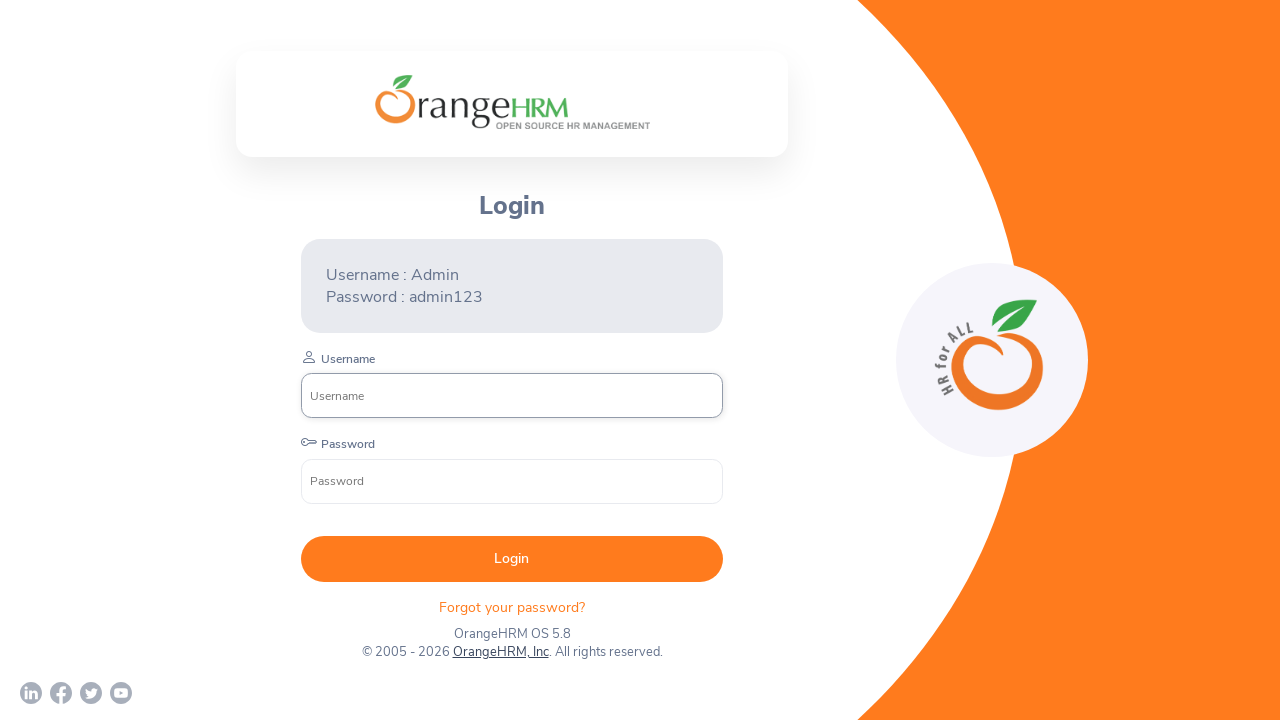

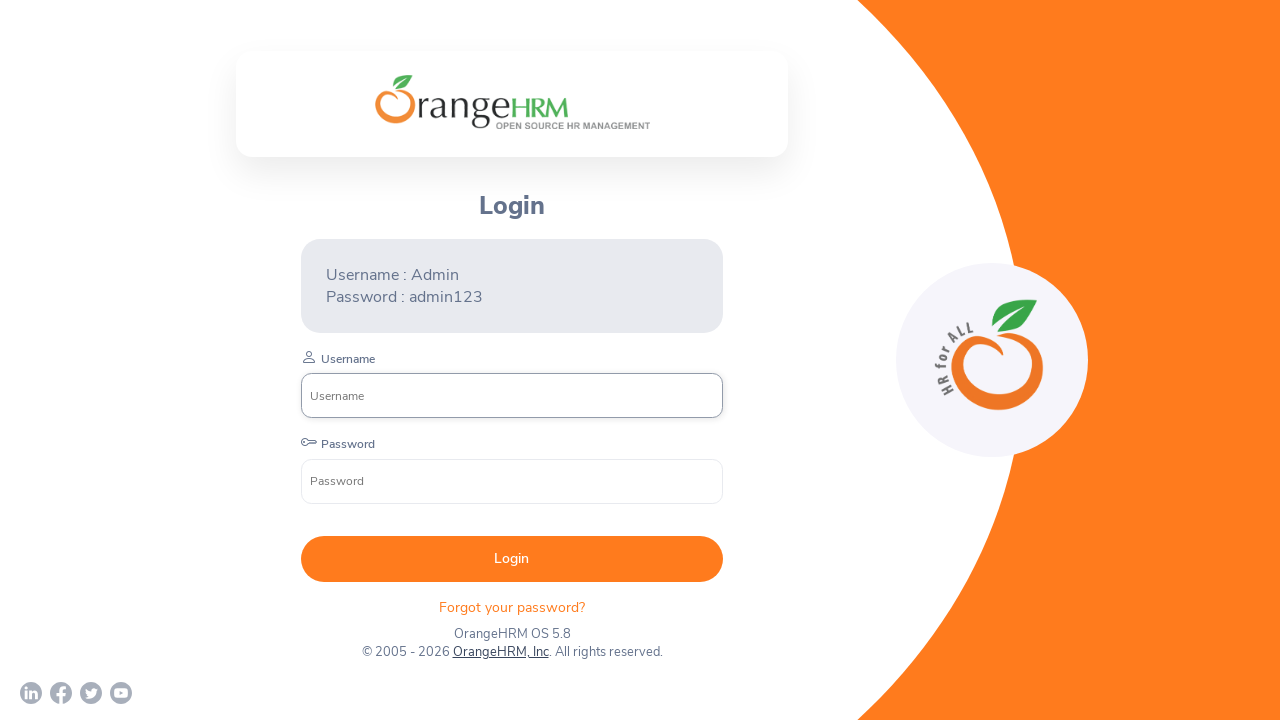